Tests mouse hover functionality by clicking on the hover element and selecting Reload option

Starting URL: https://rahulshettyacademy.com/AutomationPractice/

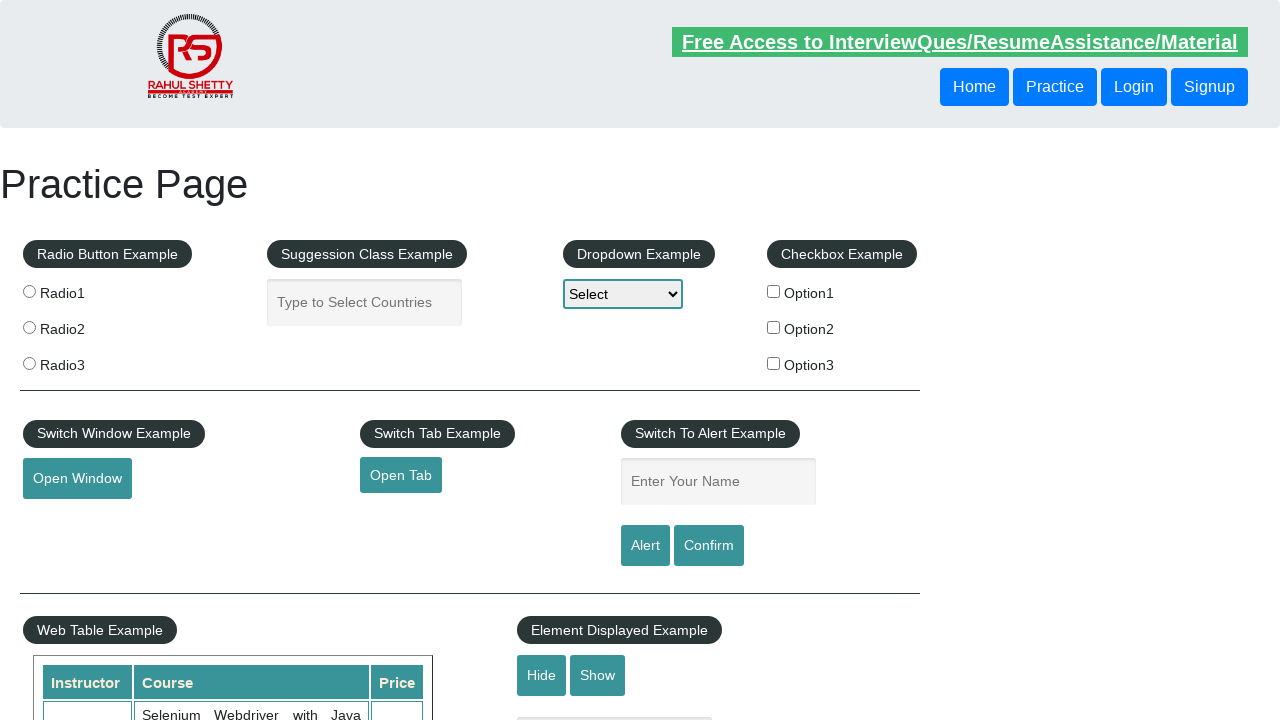

Clicked on mouse hover element at (109, 361) on .mouse-hover
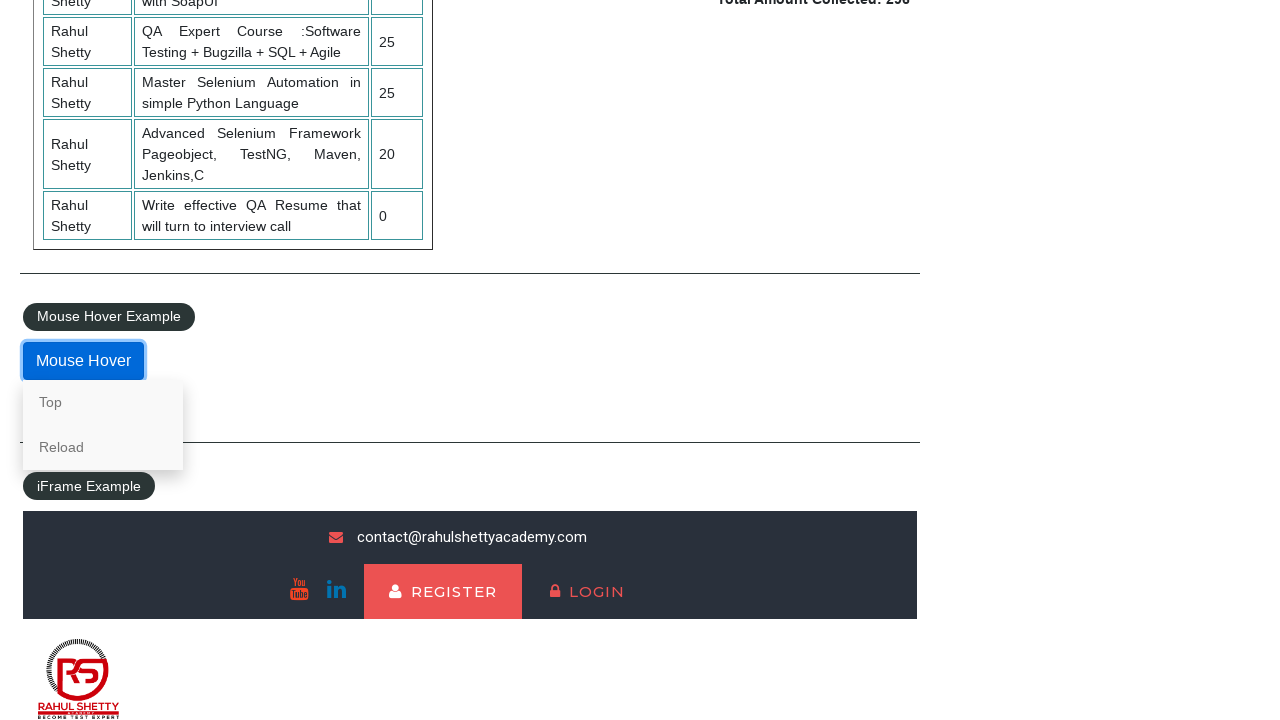

Retrieved all hover option links
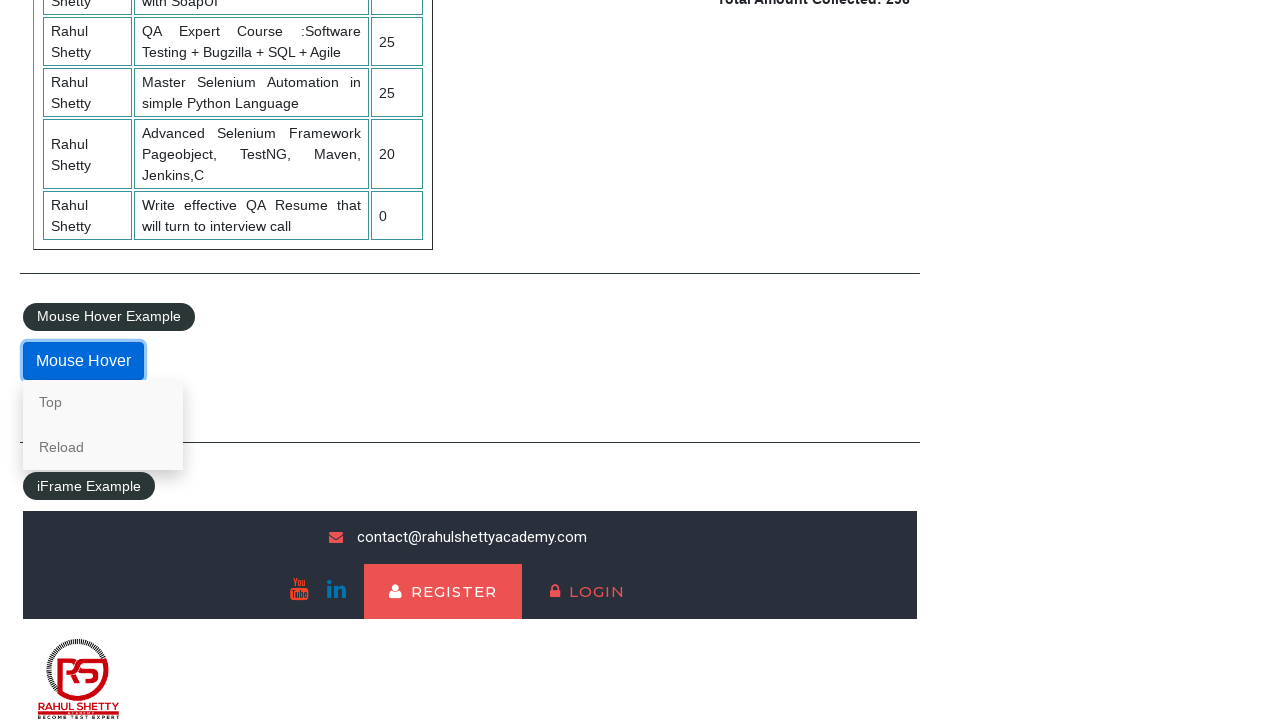

Clicked on Reload option from hover menu
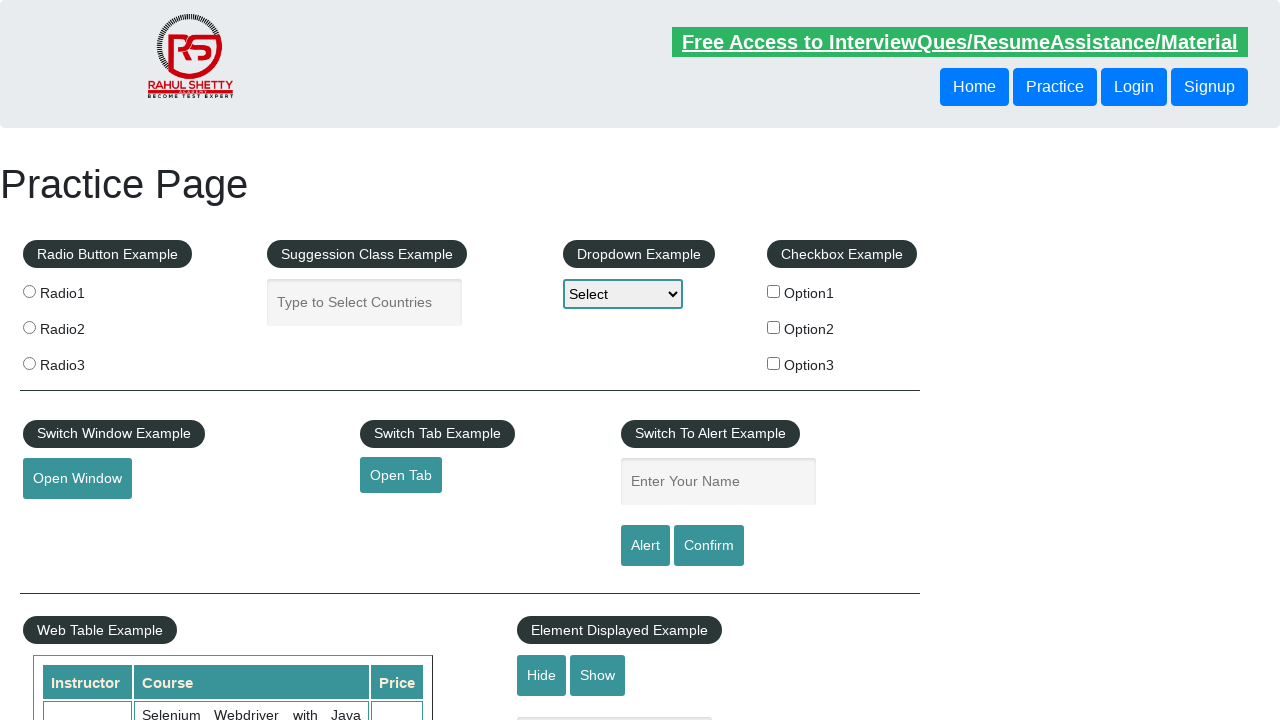

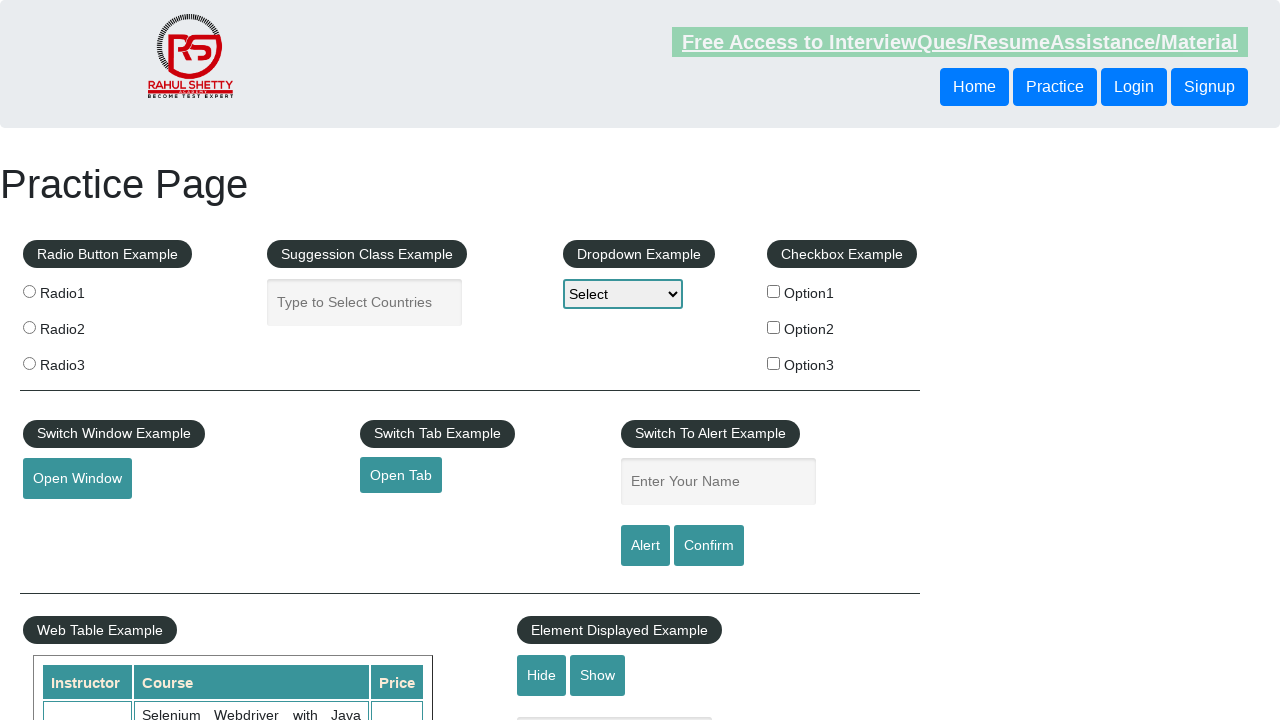